Tests filtering to display only active (incomplete) todo items by clicking the Active filter link.

Starting URL: https://demo.playwright.dev/todomvc

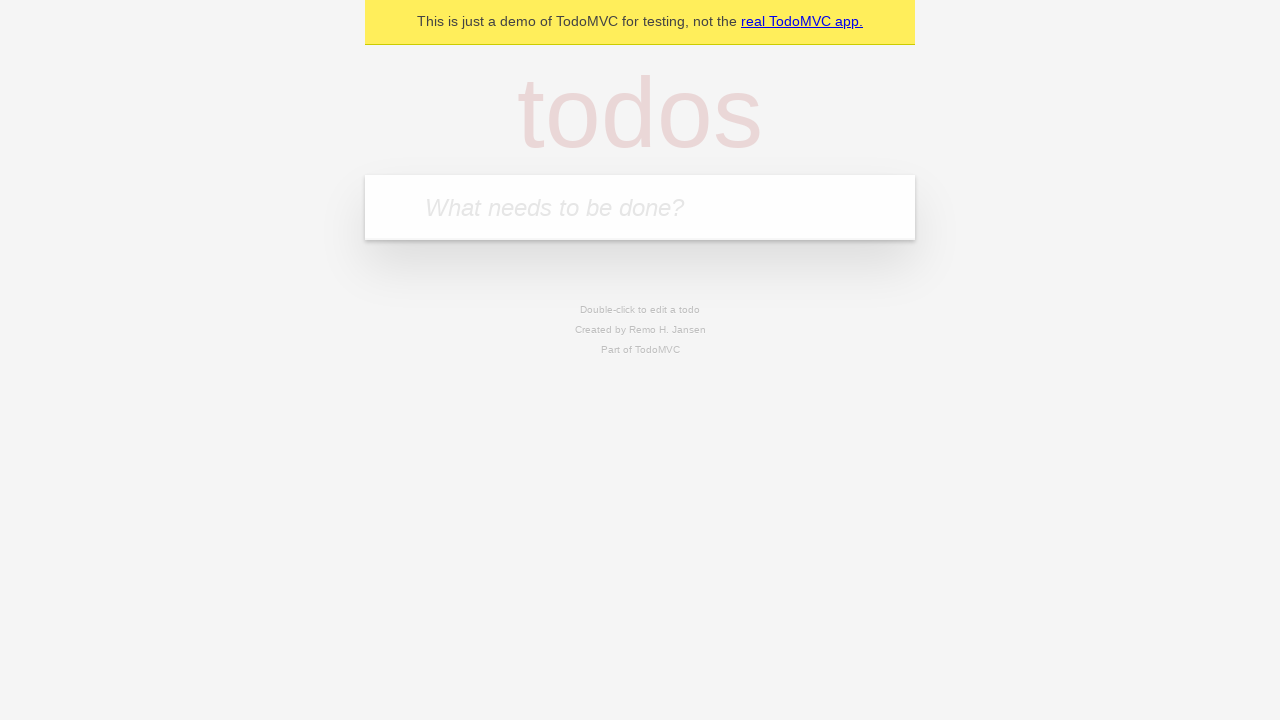

Filled todo input with 'buy some cheese' on internal:attr=[placeholder="What needs to be done?"i]
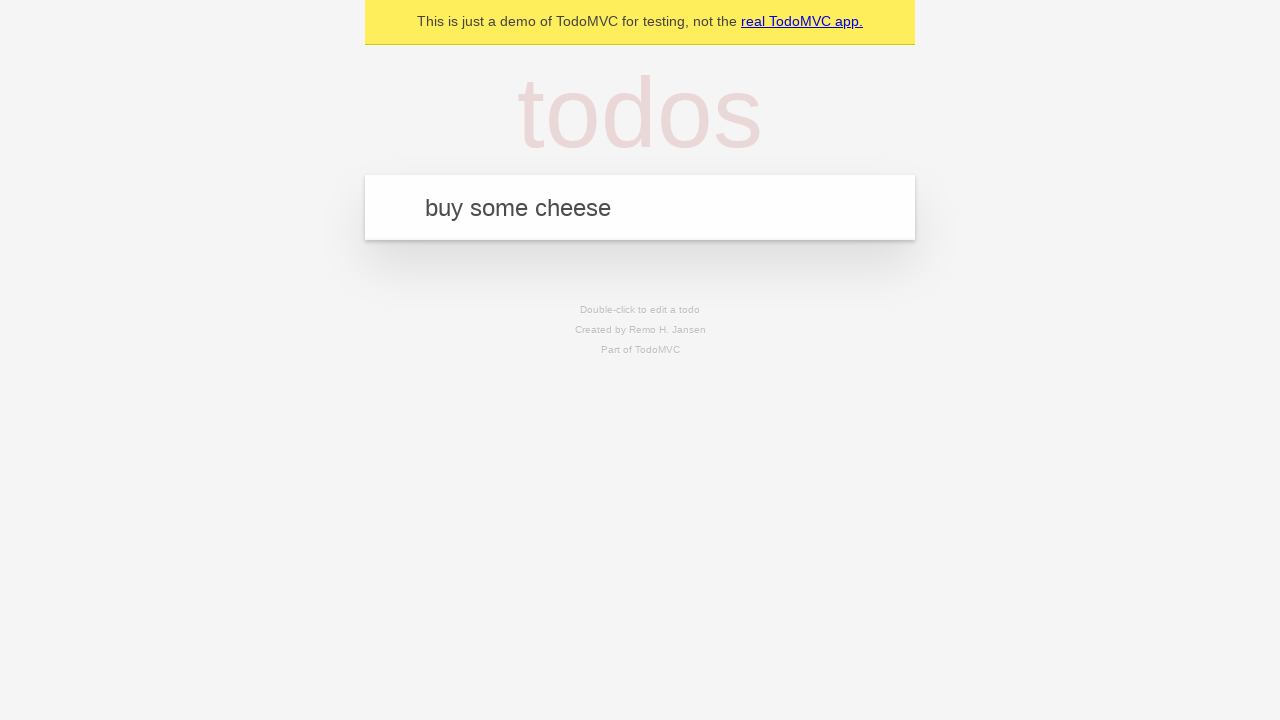

Pressed Enter to add first todo on internal:attr=[placeholder="What needs to be done?"i]
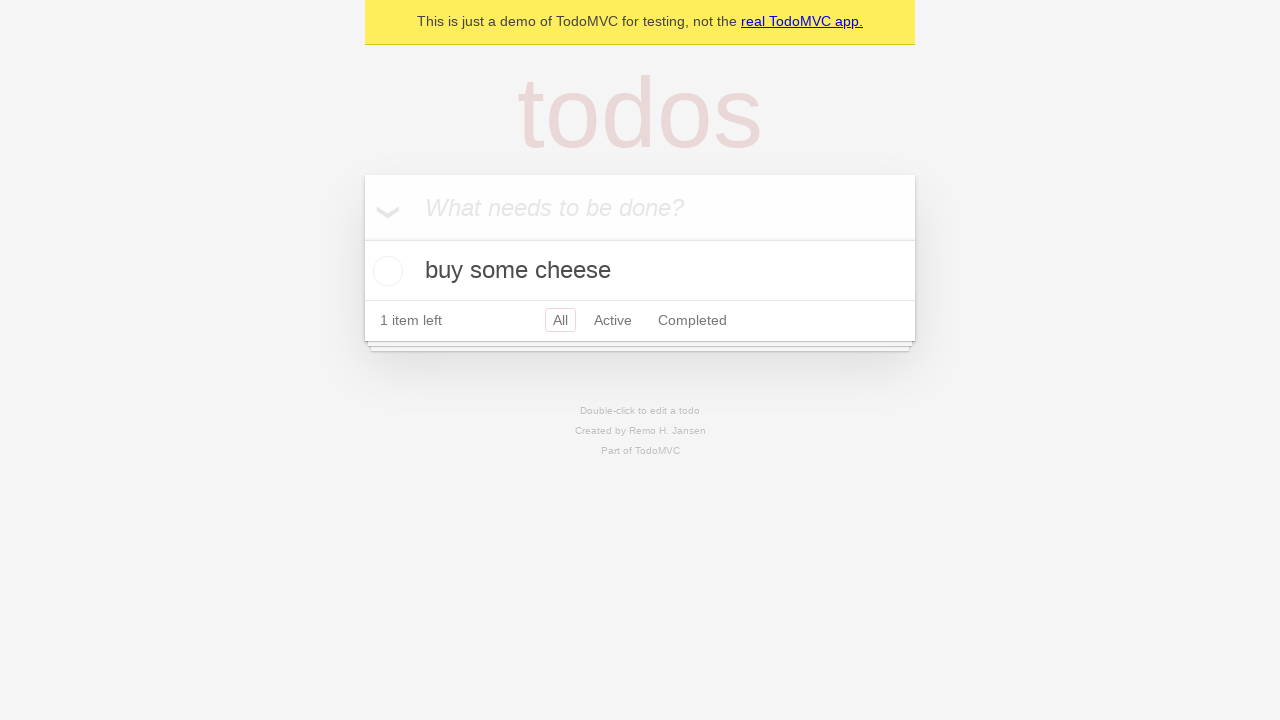

Filled todo input with 'feed the cat' on internal:attr=[placeholder="What needs to be done?"i]
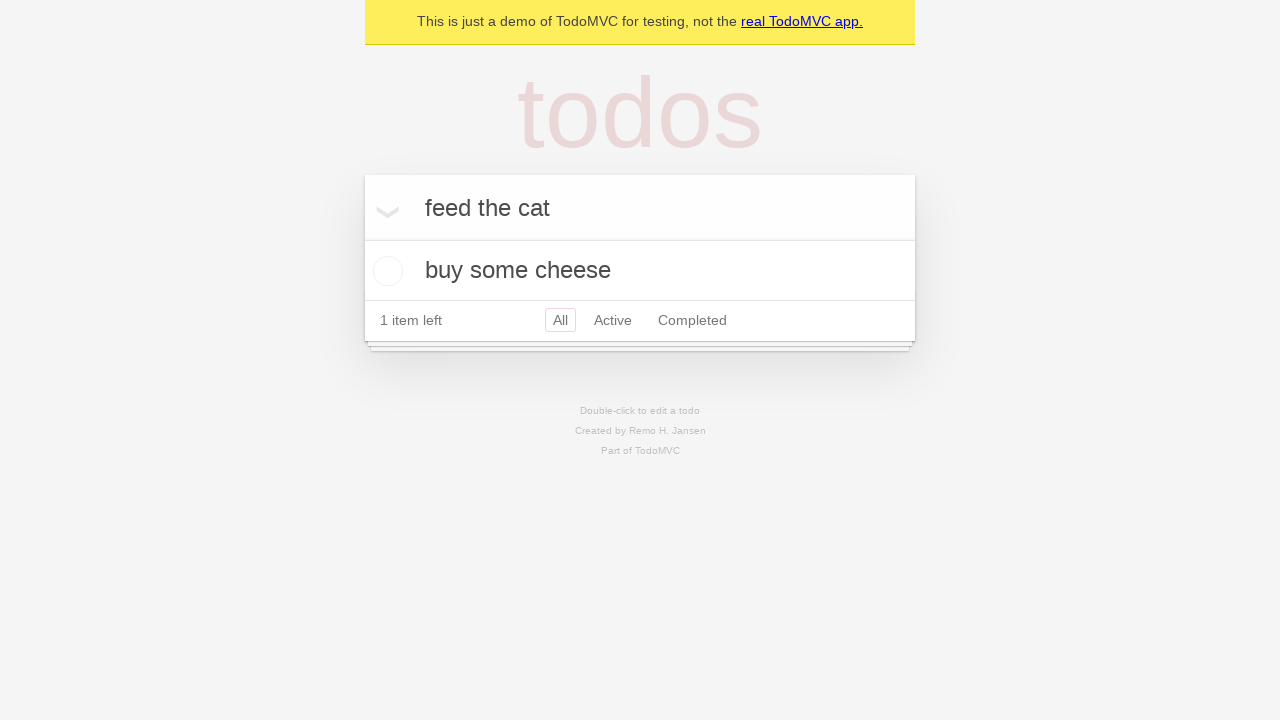

Pressed Enter to add second todo on internal:attr=[placeholder="What needs to be done?"i]
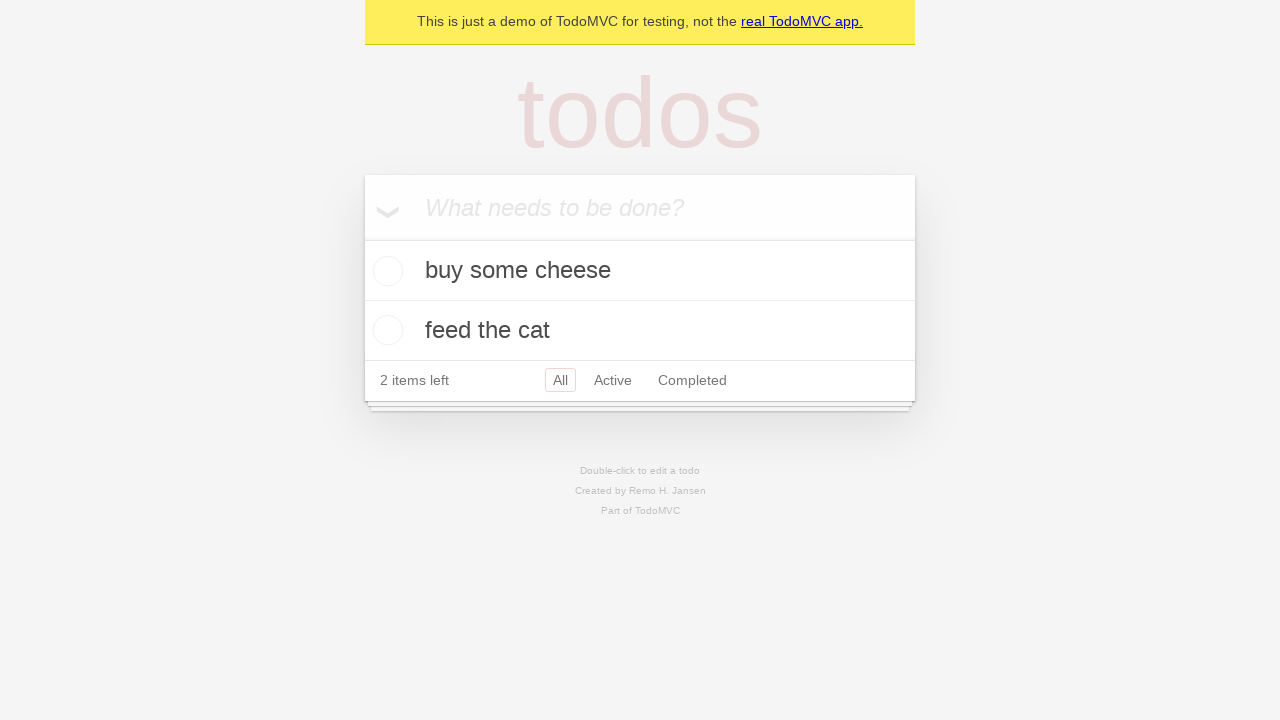

Filled todo input with 'book a doctors appointment' on internal:attr=[placeholder="What needs to be done?"i]
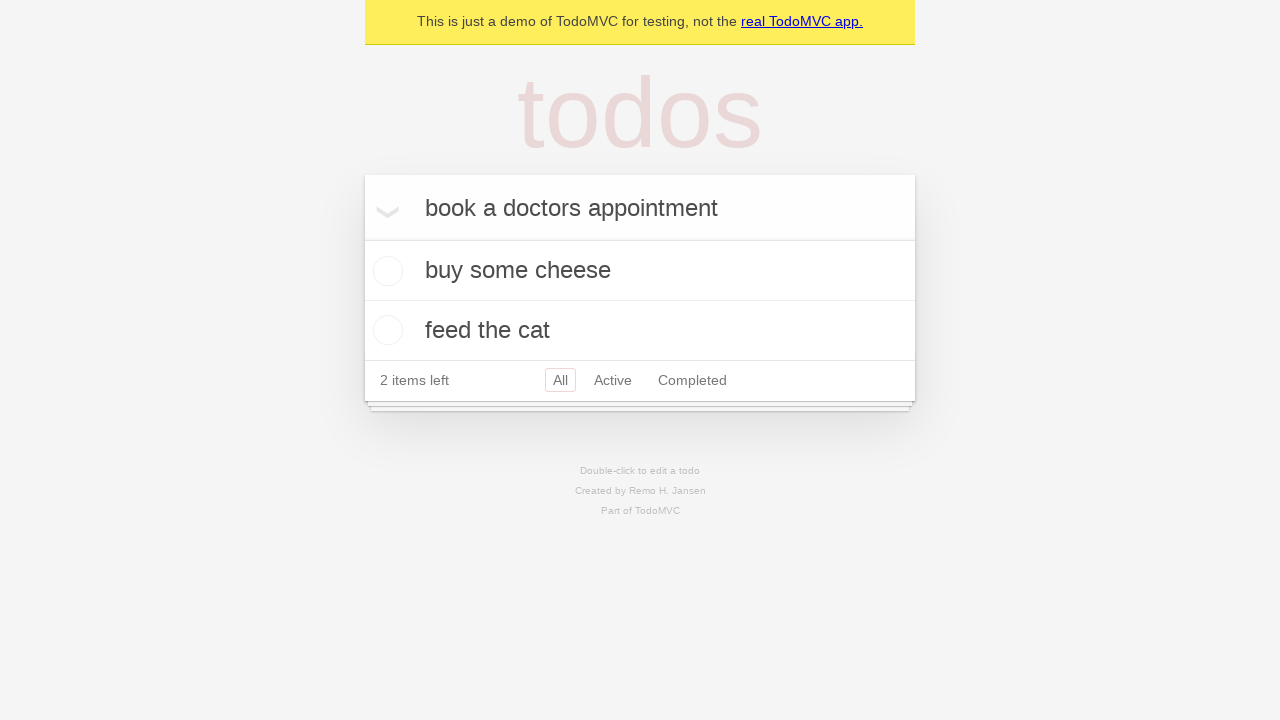

Pressed Enter to add third todo on internal:attr=[placeholder="What needs to be done?"i]
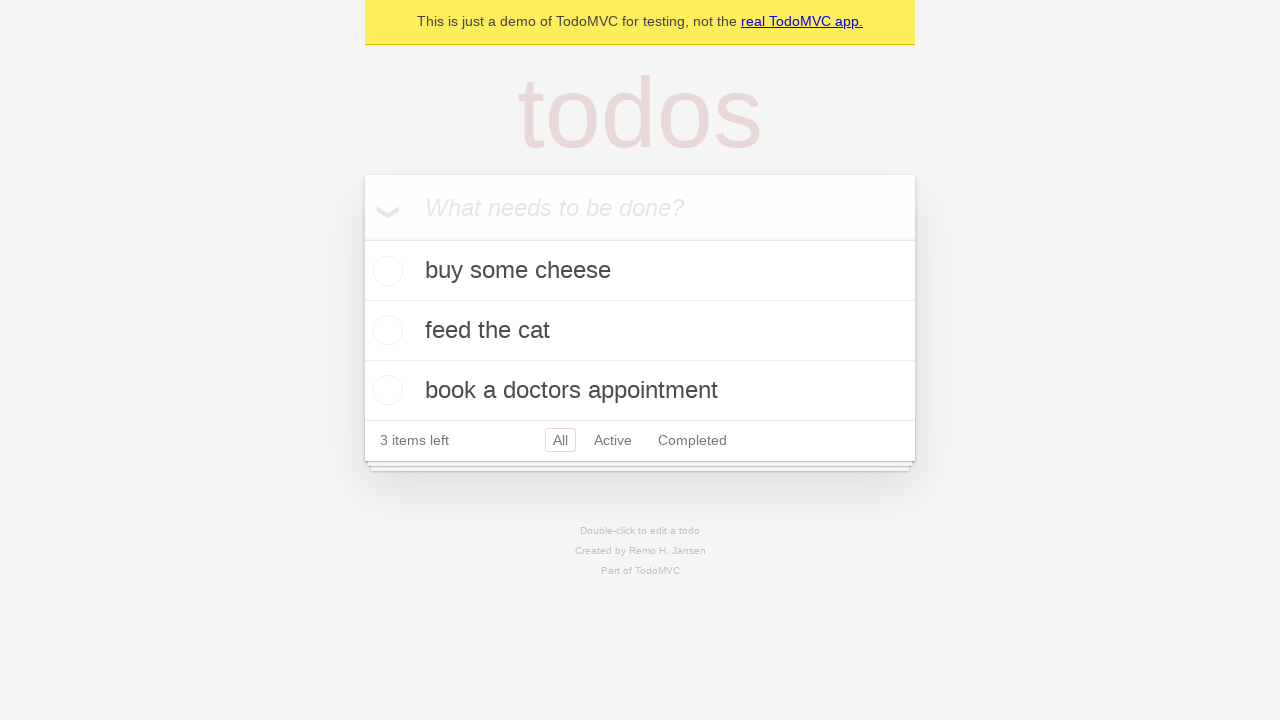

Checked the second todo item checkbox at (385, 330) on internal:testid=[data-testid="todo-item"s] >> nth=1 >> internal:role=checkbox
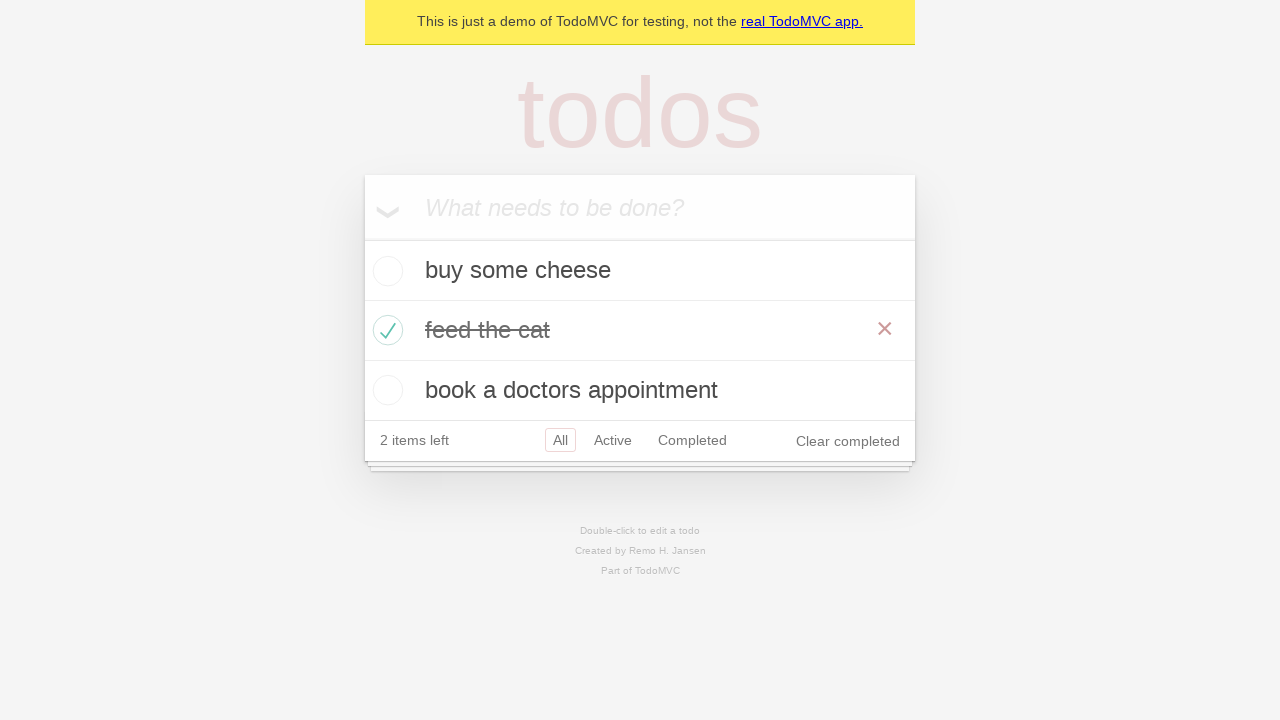

Clicked Active filter link to display only incomplete todo items at (613, 440) on internal:role=link[name="Active"i]
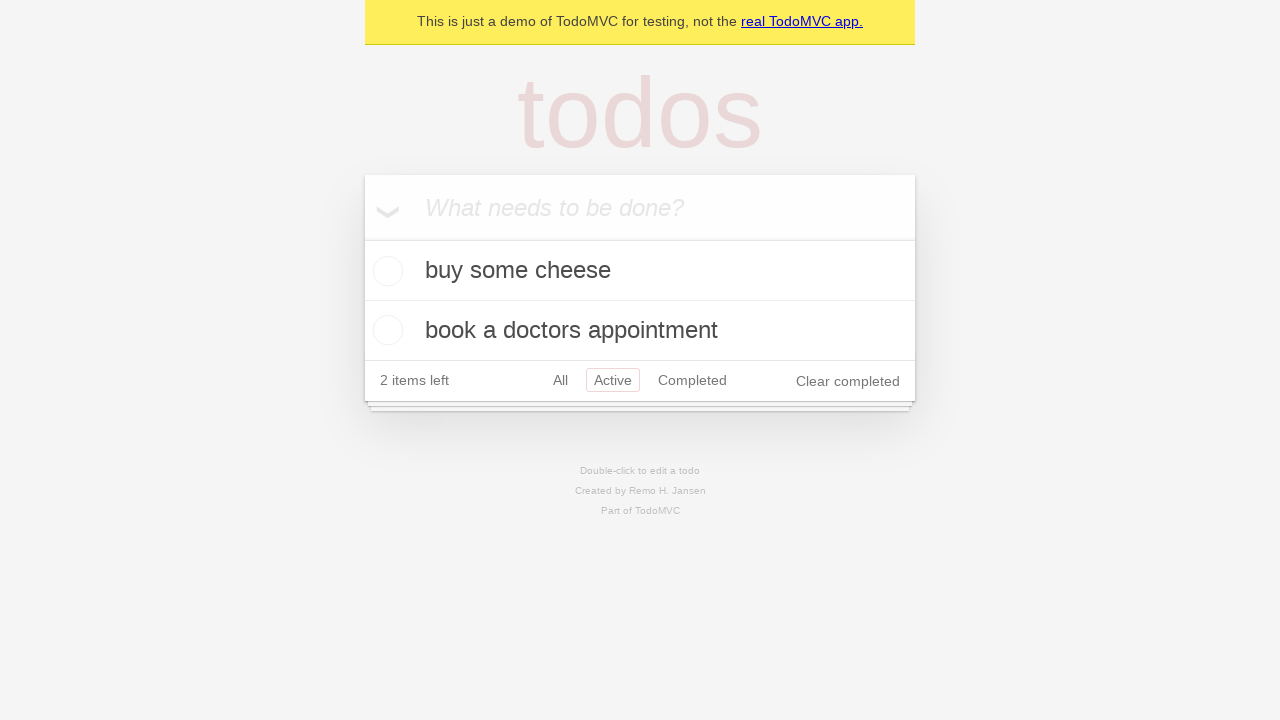

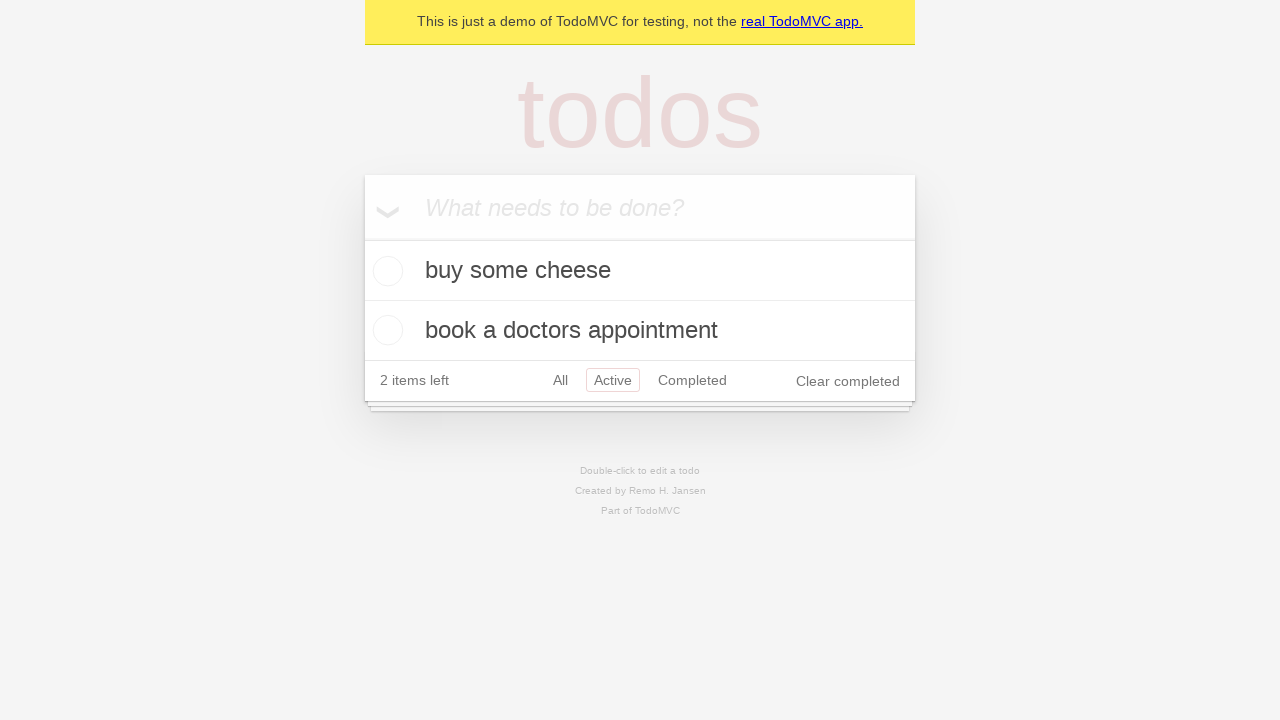